Tests the TodoMVC demo application by clicking on the todo input field and entering a new todo item "hello world".

Starting URL: https://demo.playwright.dev/todomvc/#/

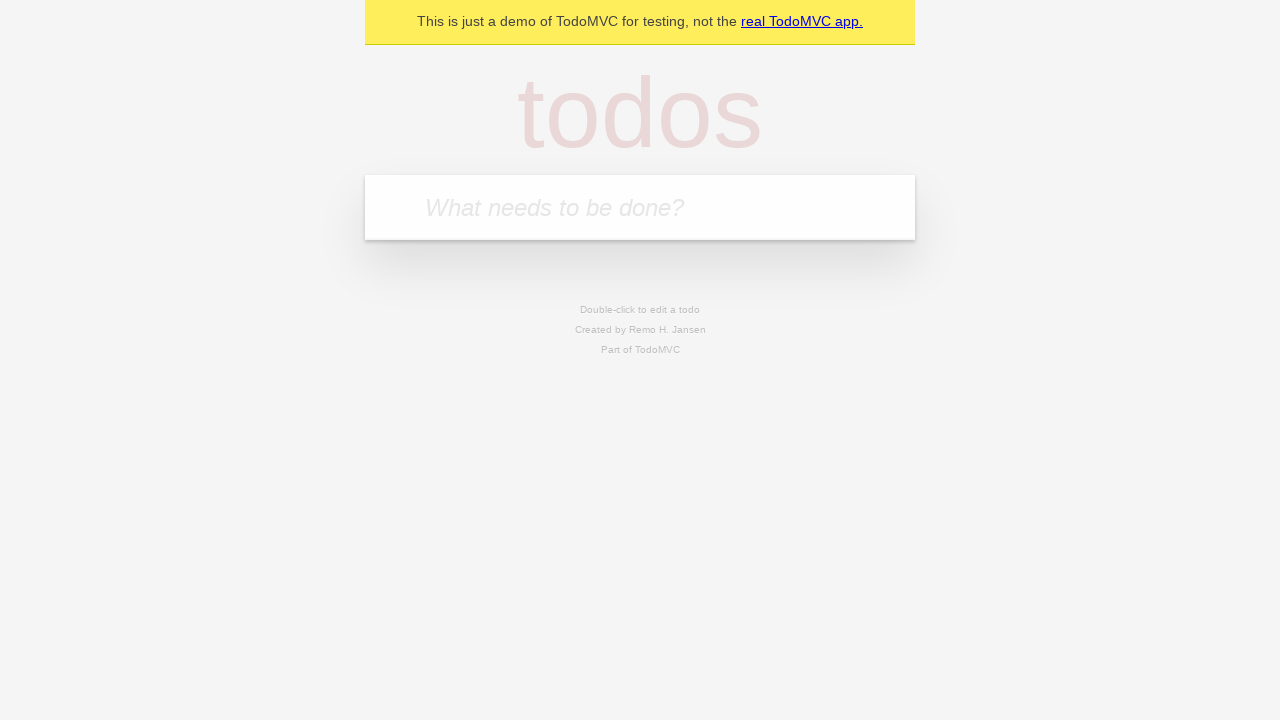

Clicked on the todo input field at (640, 207) on internal:attr=[placeholder="What needs to be done?"i]
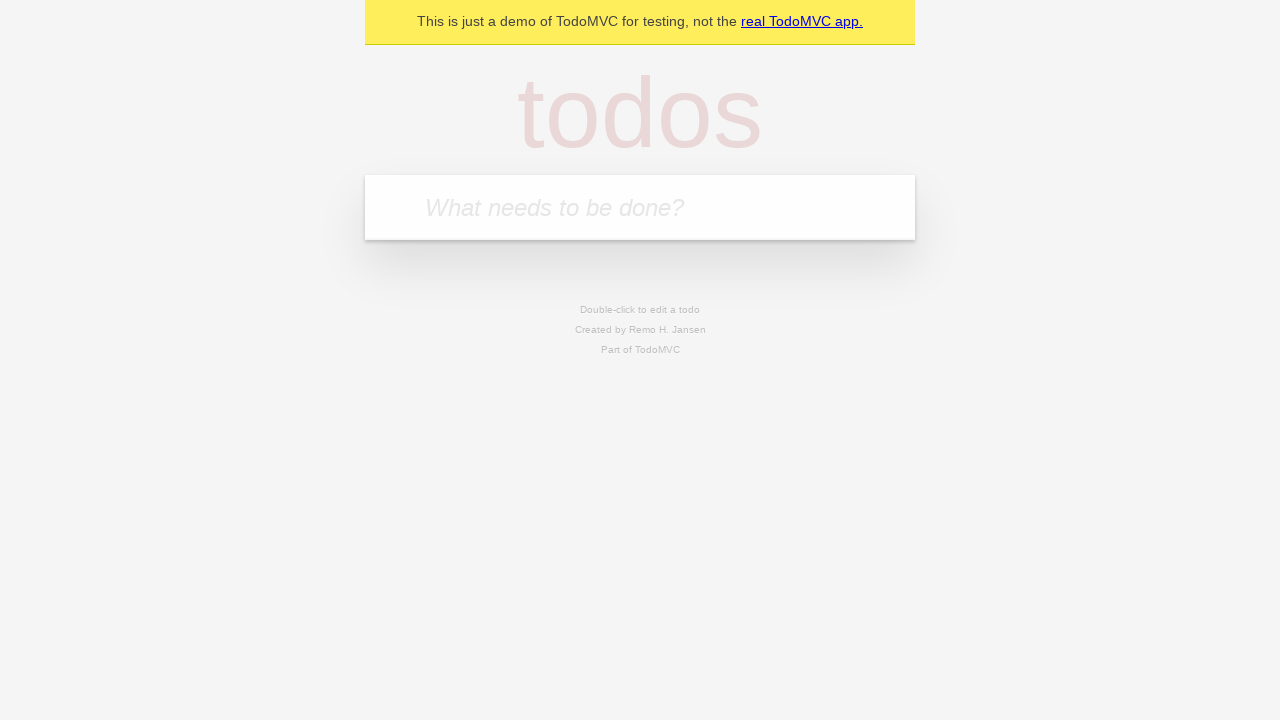

Entered 'hello world' as a new todo item on internal:attr=[placeholder="What needs to be done?"i]
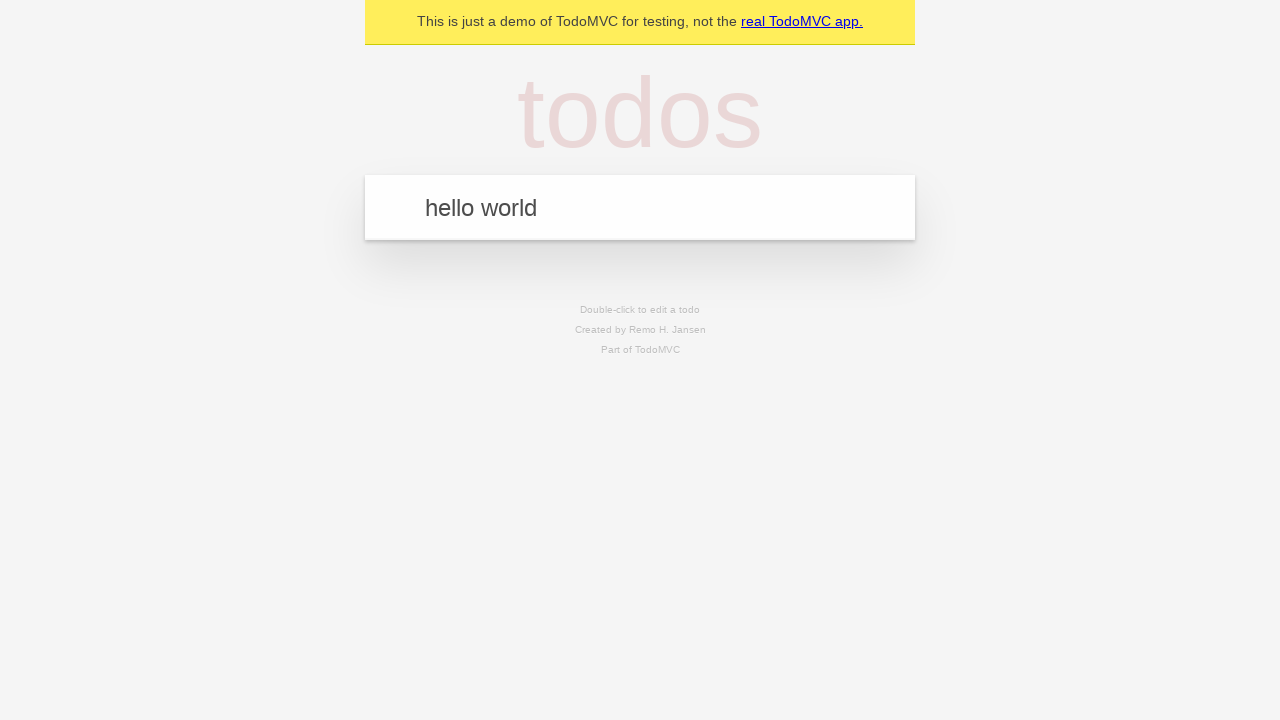

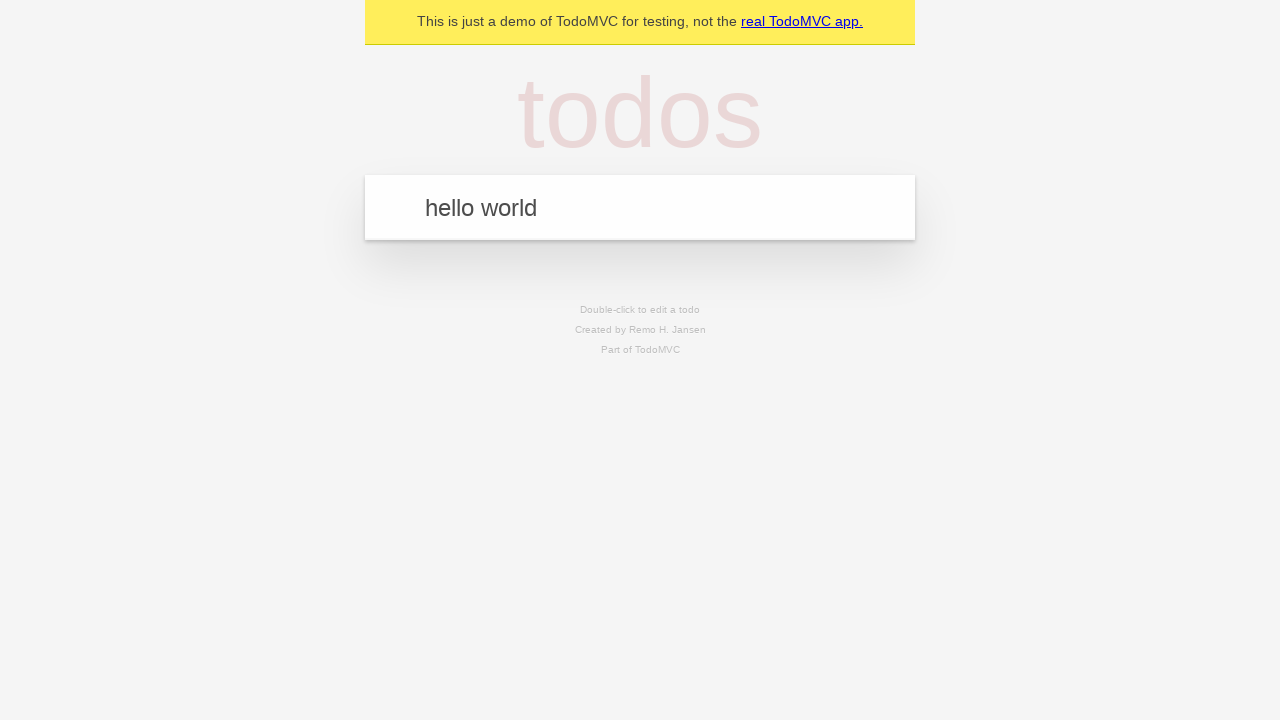